Tests the Services footer button by clicking it and verifying the SOAP services heading appears

Starting URL: https://parabank.parasoft.com/parabank/index.htm

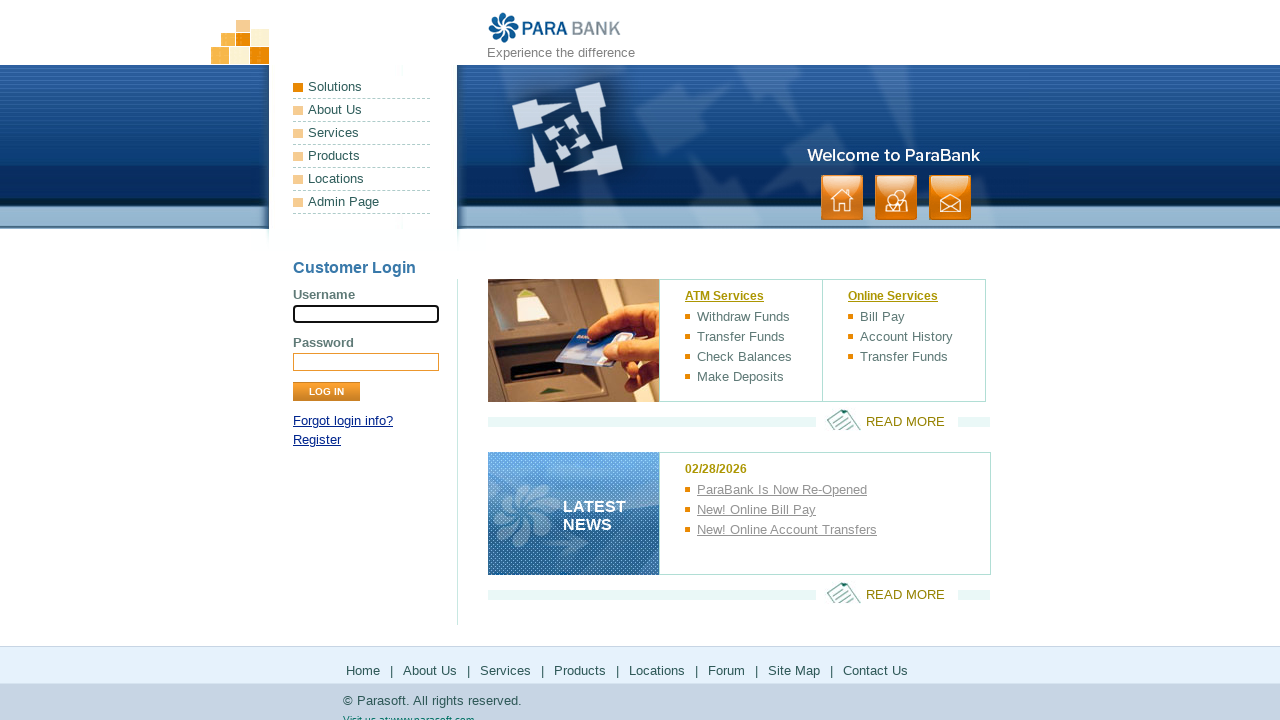

Waited for footer Services button to be visible
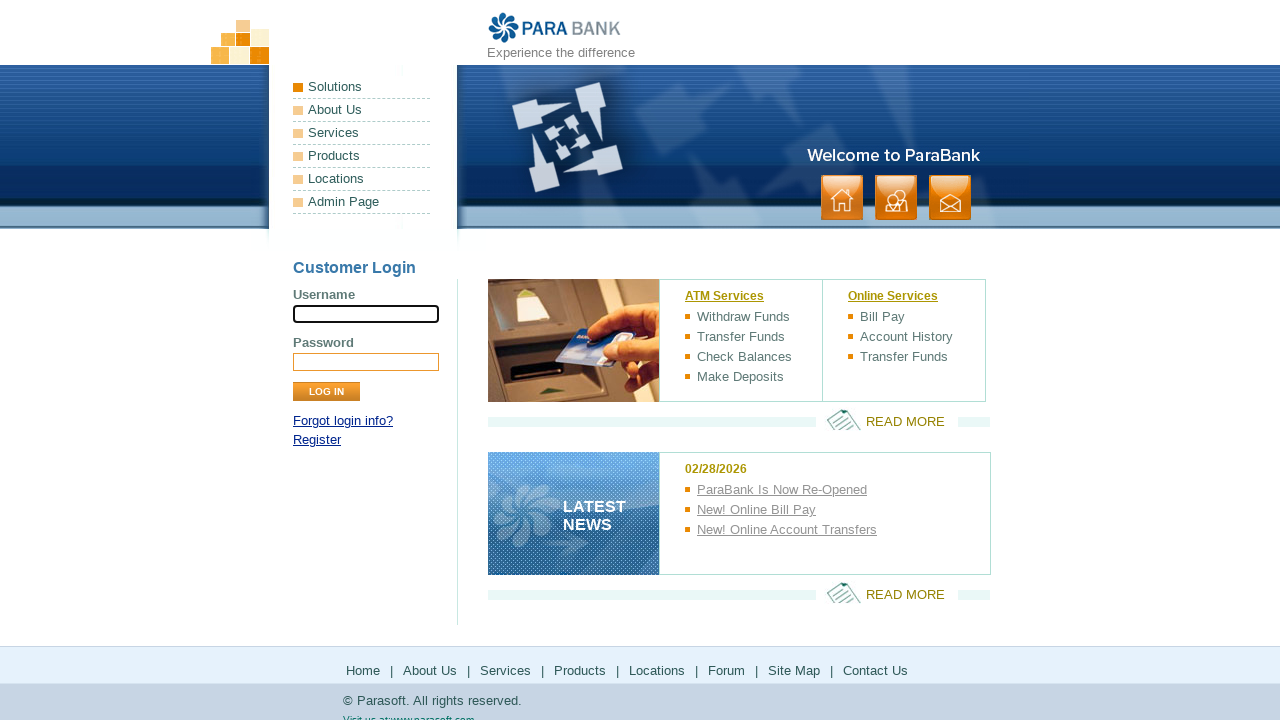

Clicked Services button in footer at (506, 670) on xpath=//*[@id='footerPanel']/ul[1]/li[3]/a
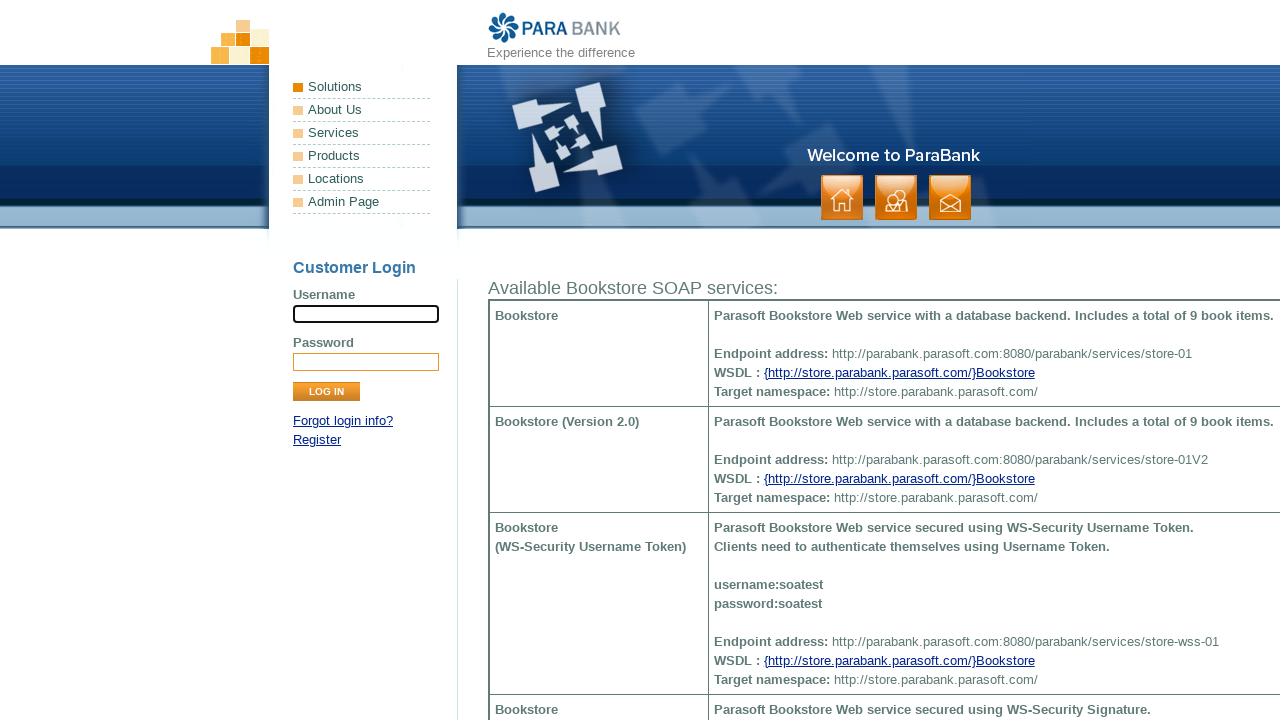

SOAP services heading appeared confirming Services page loaded
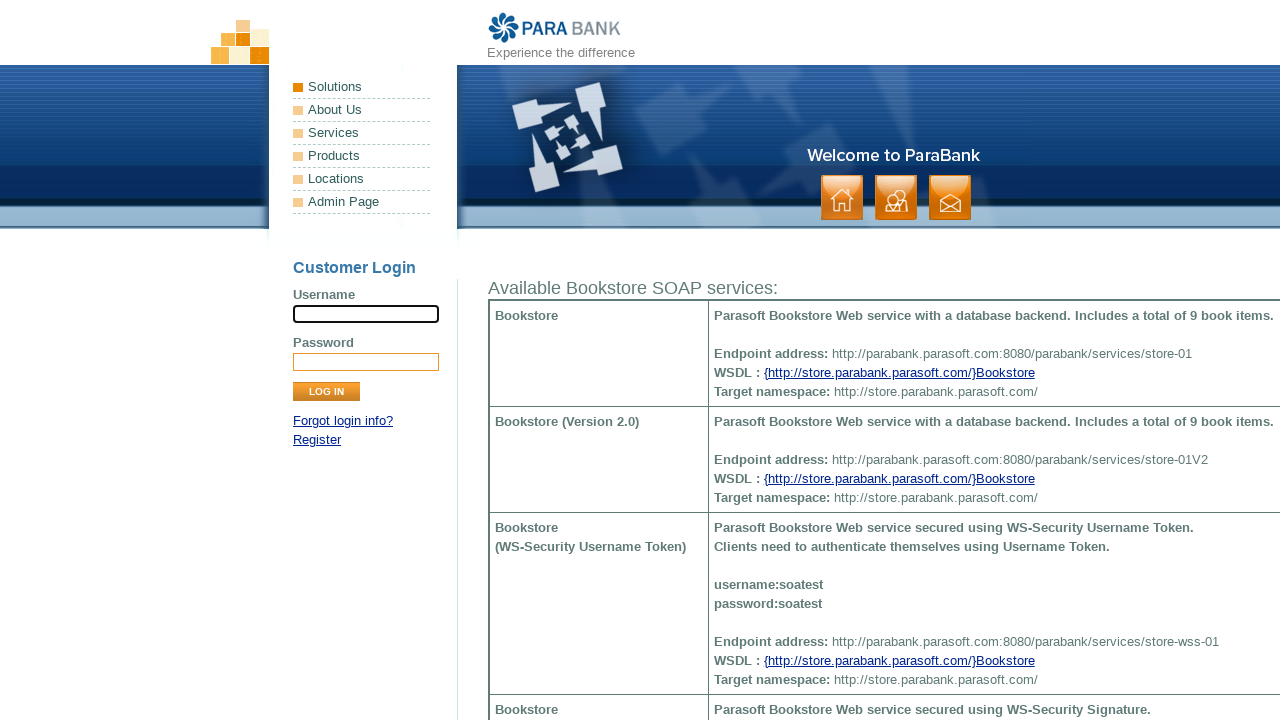

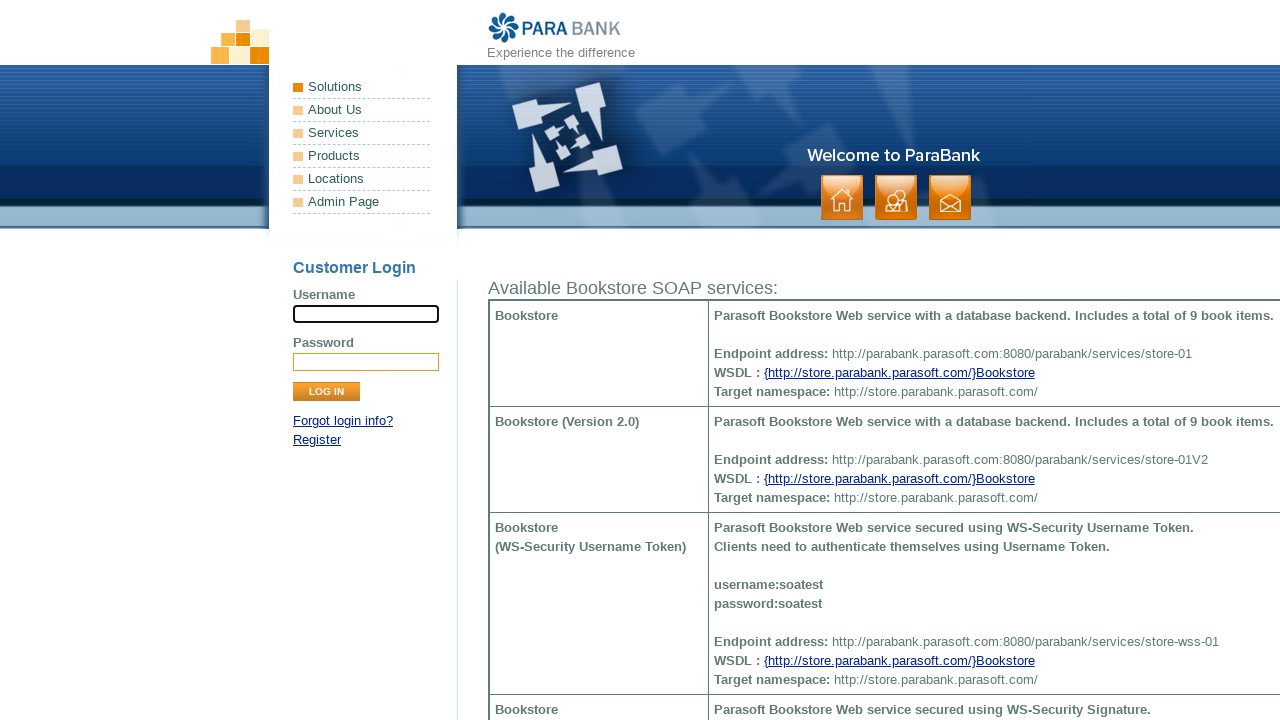